Creates a record, updates it, then deletes it by clicking the delete button on the 4th row in the Web Table.

Starting URL: https://demoqa.com

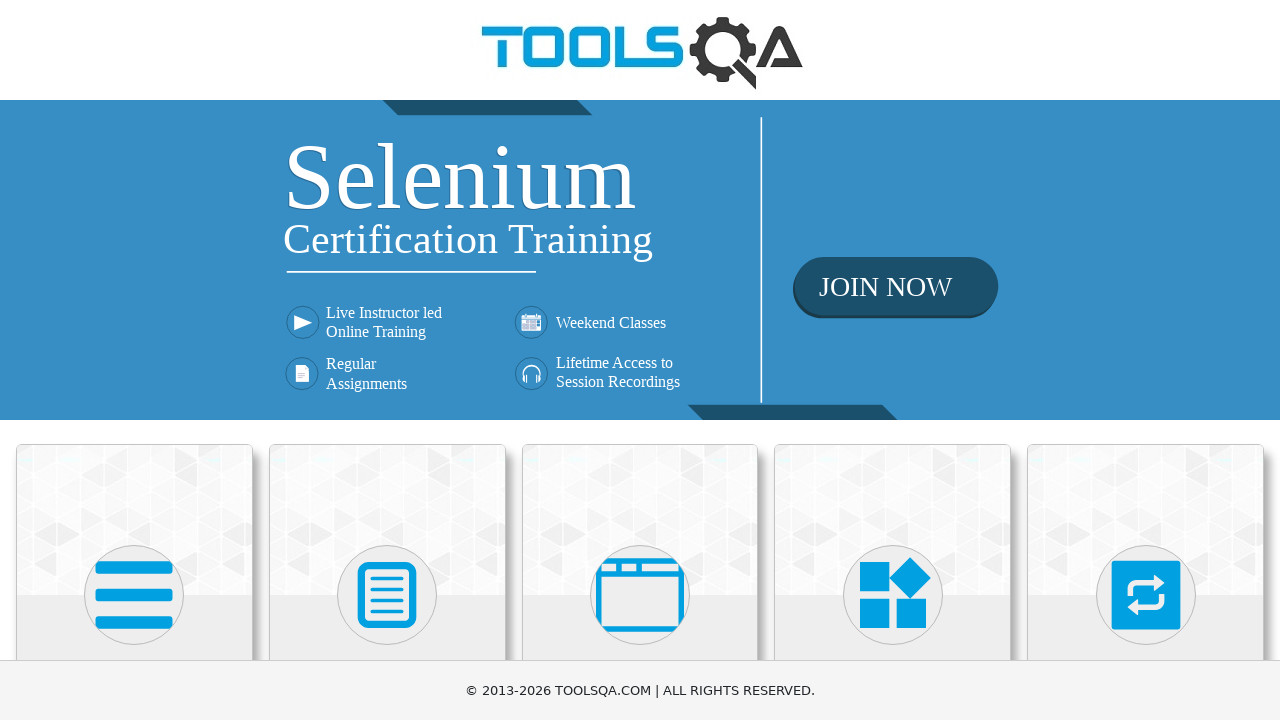

Clicked on the first card to navigate to Elements section at (134, 520) on (//div[@class='card mt-4 top-card'])[1]
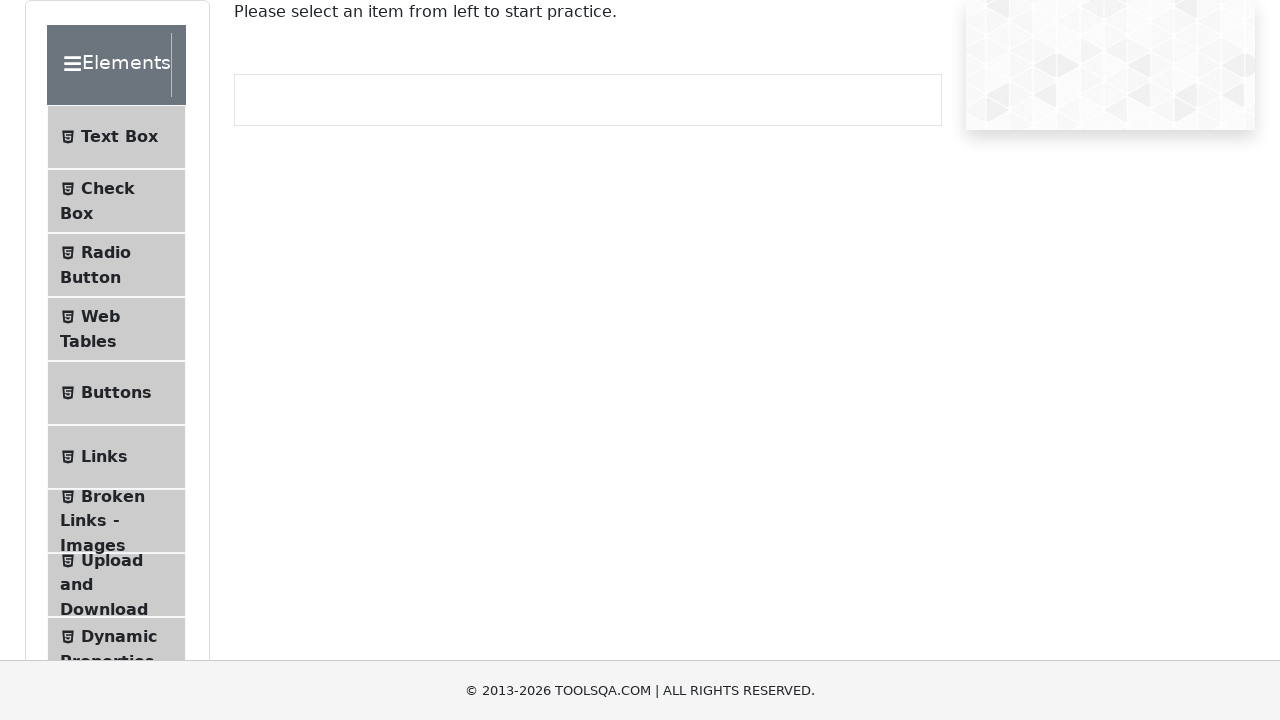

Clicked on Web Tables menu item at (116, 329) on xpath=//li[@class='btn btn-light ' and contains(., 'Web Tables')]
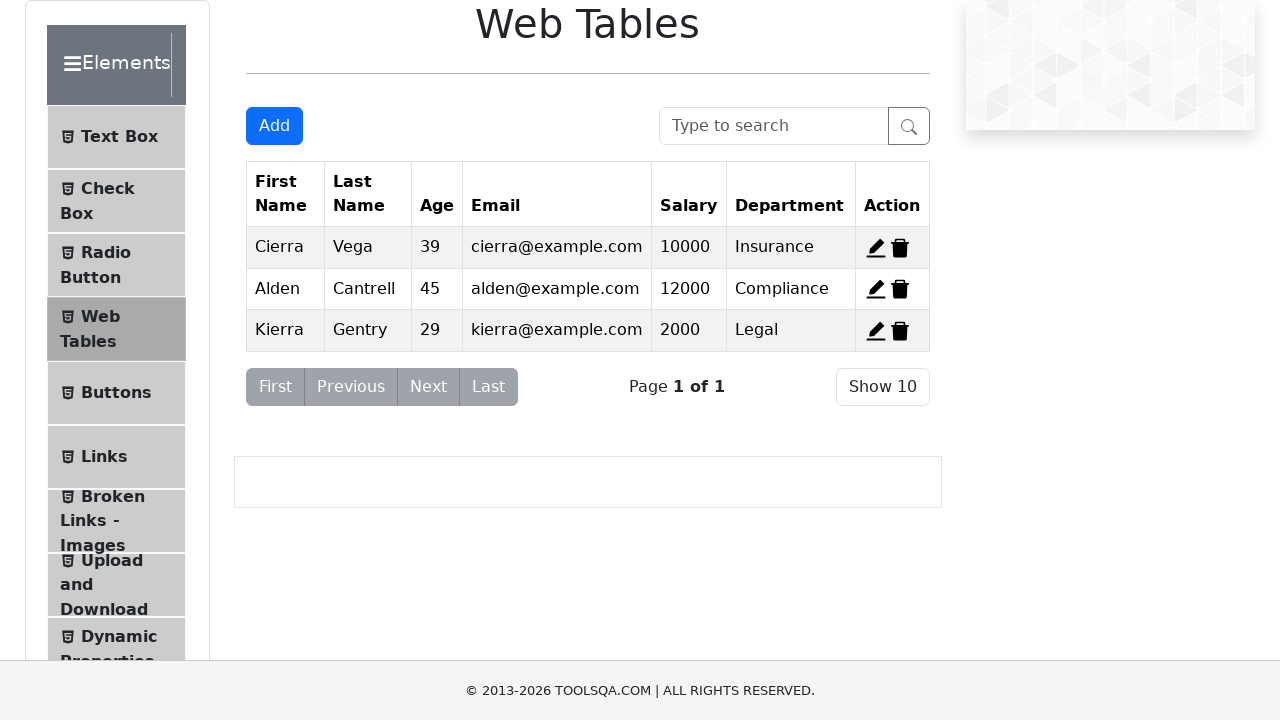

Clicked Add New Record button at (274, 126) on xpath=//button[@id='addNewRecordButton']
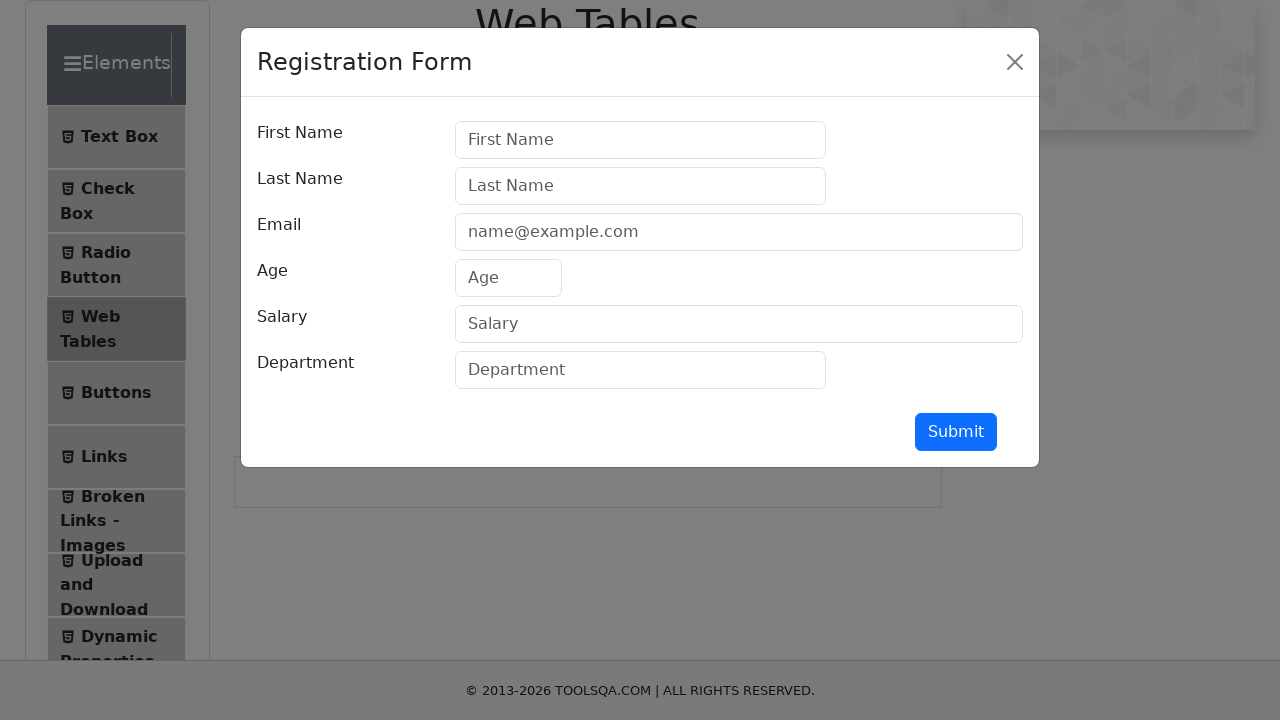

Filled first name field with 'Jorge' on //input[@id='firstName']
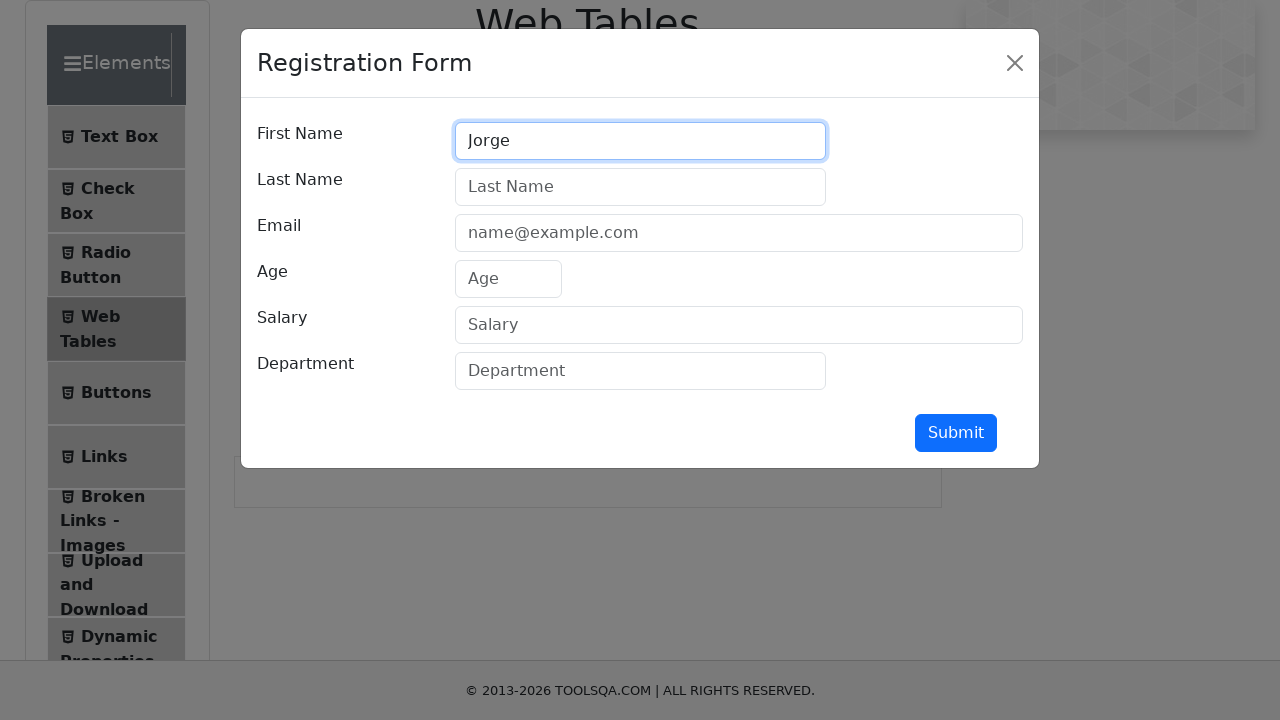

Filled last name field with 'Moratalla' on //input[@id='lastName']
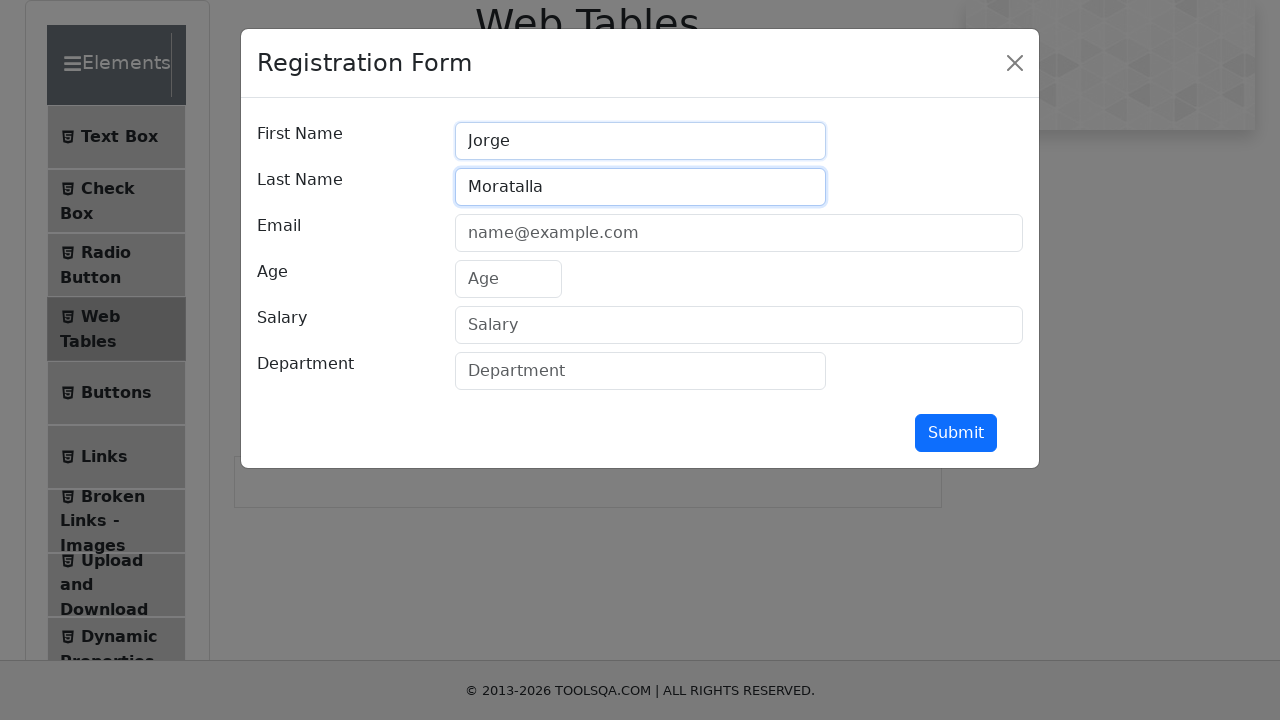

Filled email field with 'example@example.com' on //input[@id='userEmail']
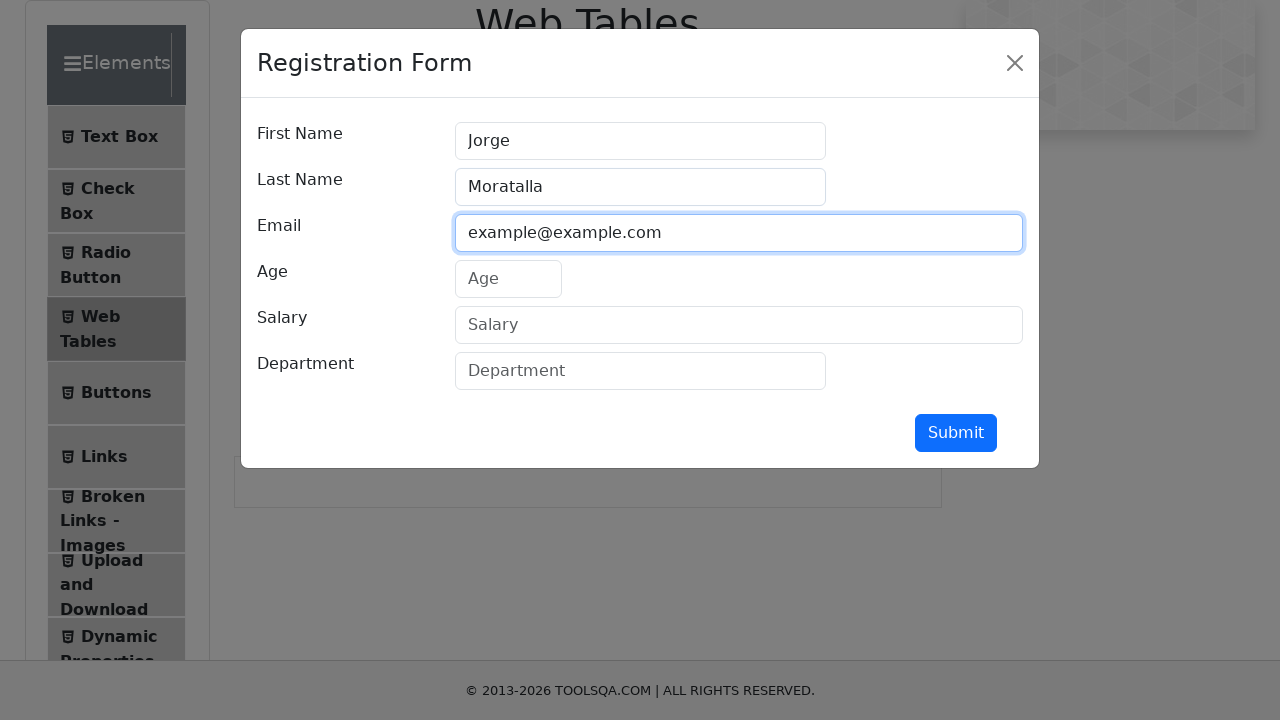

Filled age field with '33' on //input[@id='age']
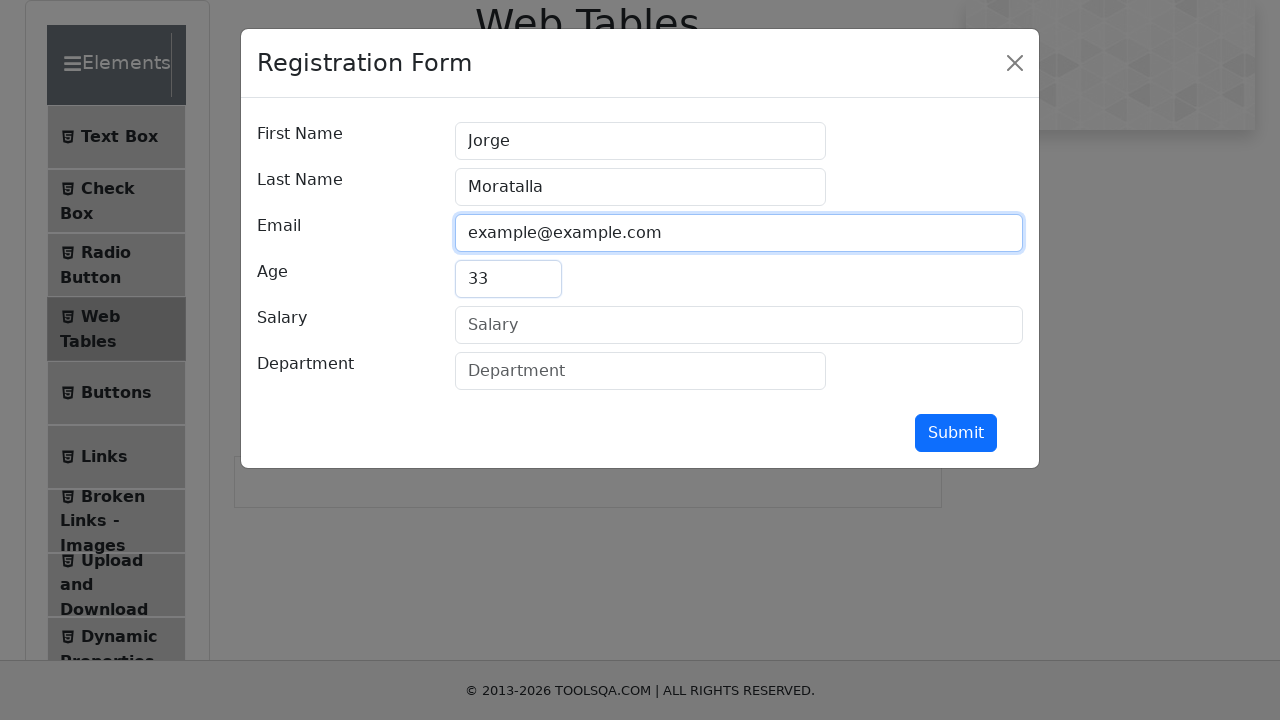

Filled salary field with '1000000' on //input[@id='salary']
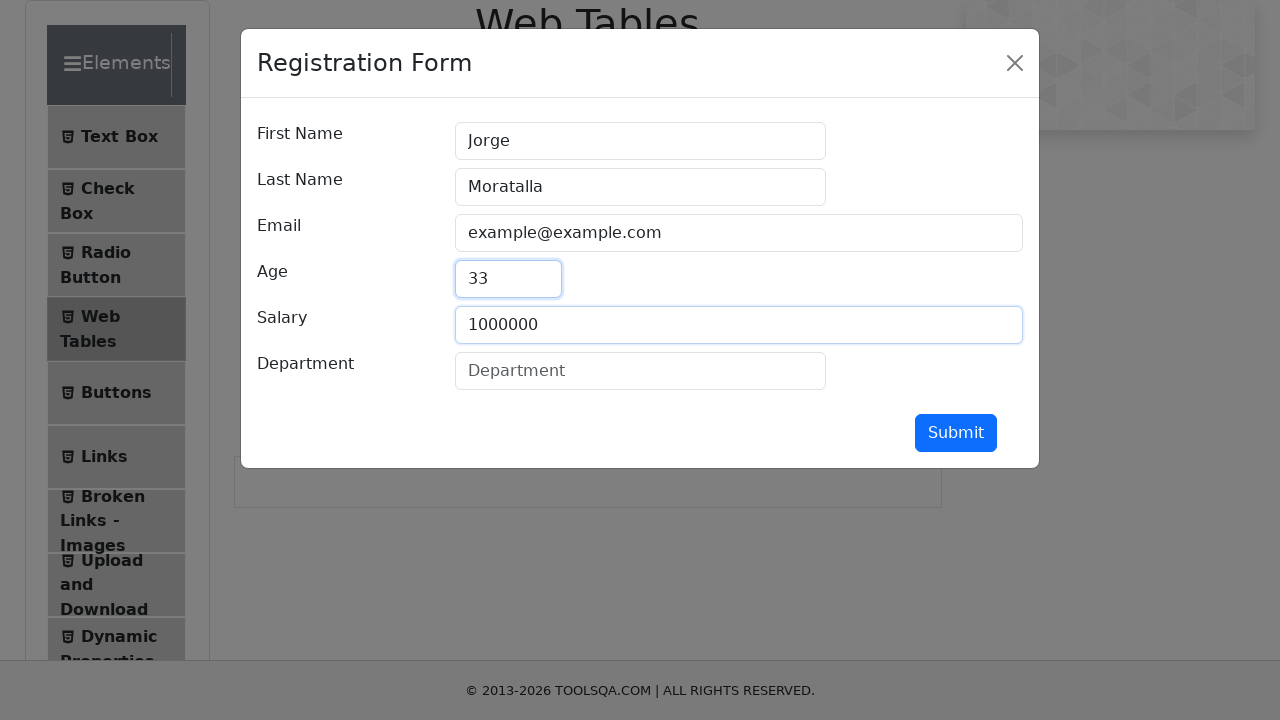

Filled department field with 'QA' on //input[@id='department']
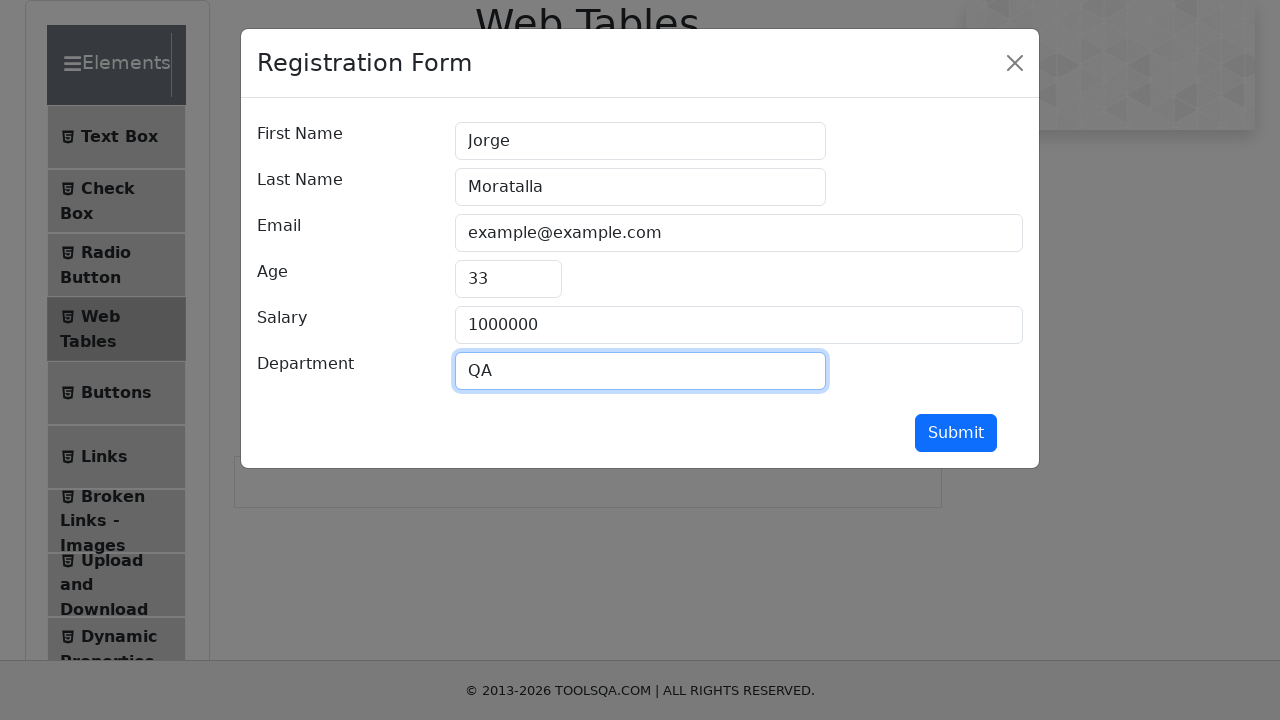

Pressed Enter to submit the new record
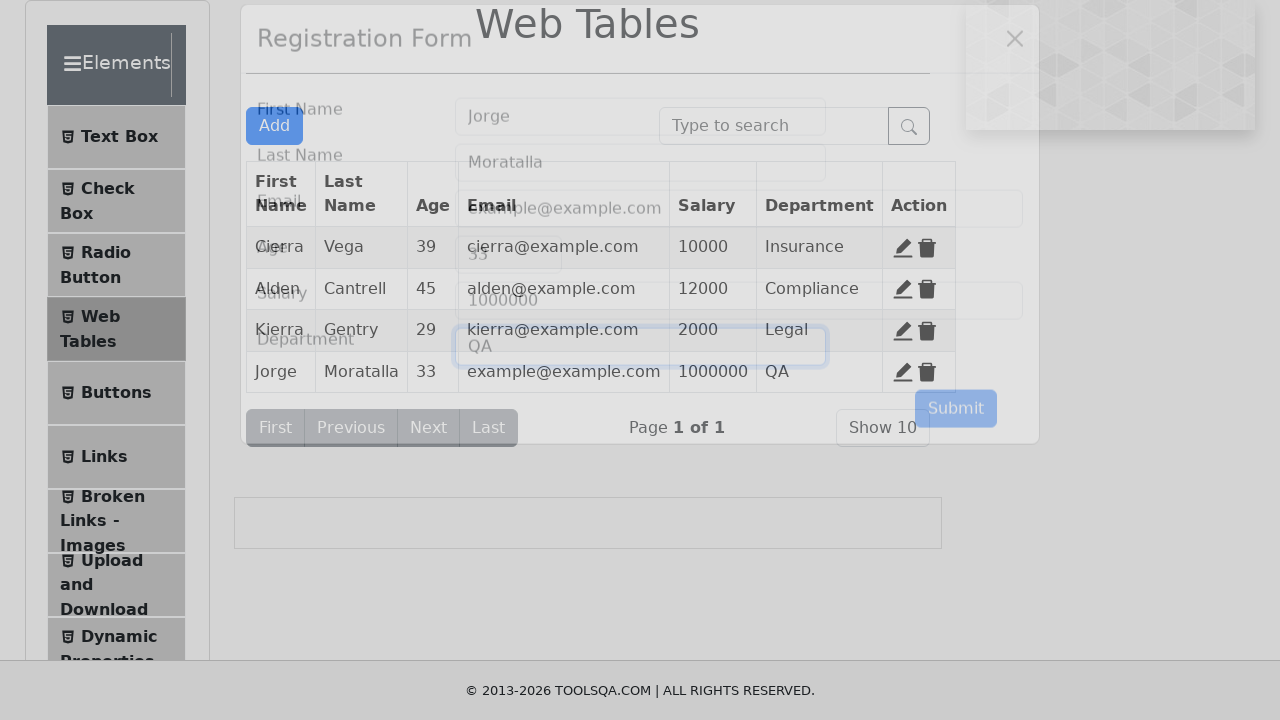

Clicked Edit button on the 4th row at (903, 372) on (//span[@title='Edit'])[4]
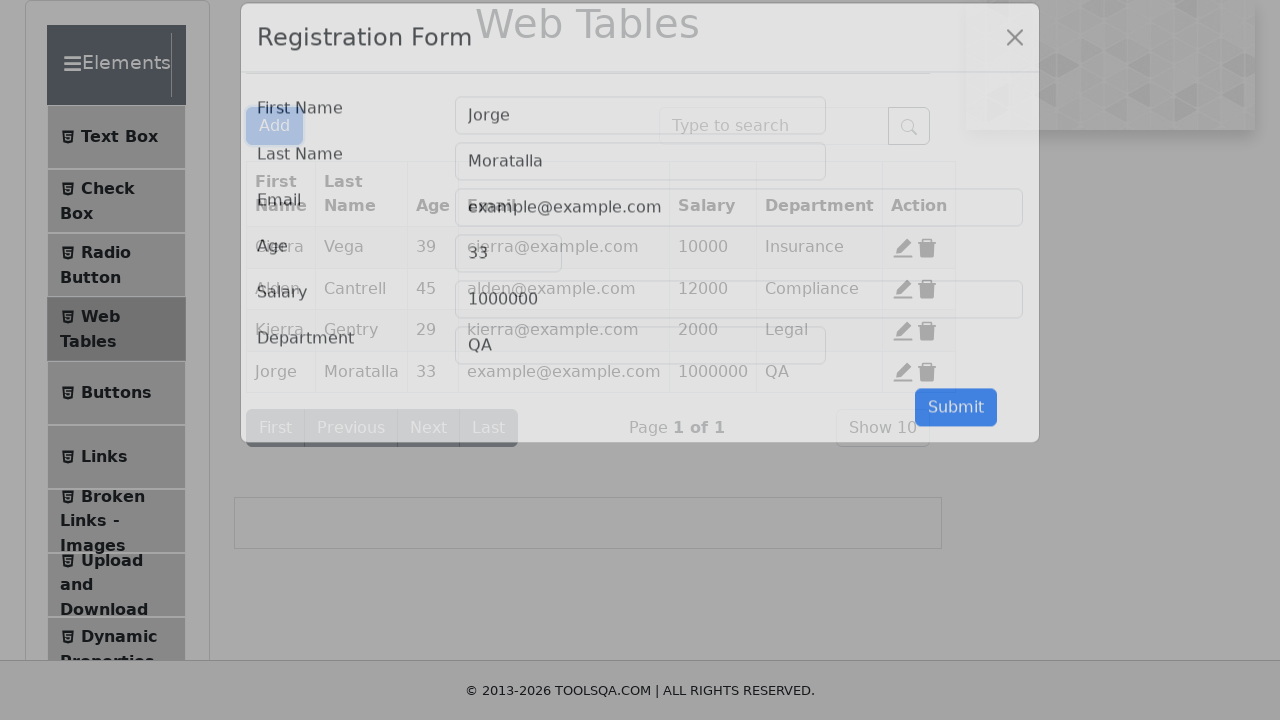

Updated first name to 'Eva' on //input[@id='firstName']
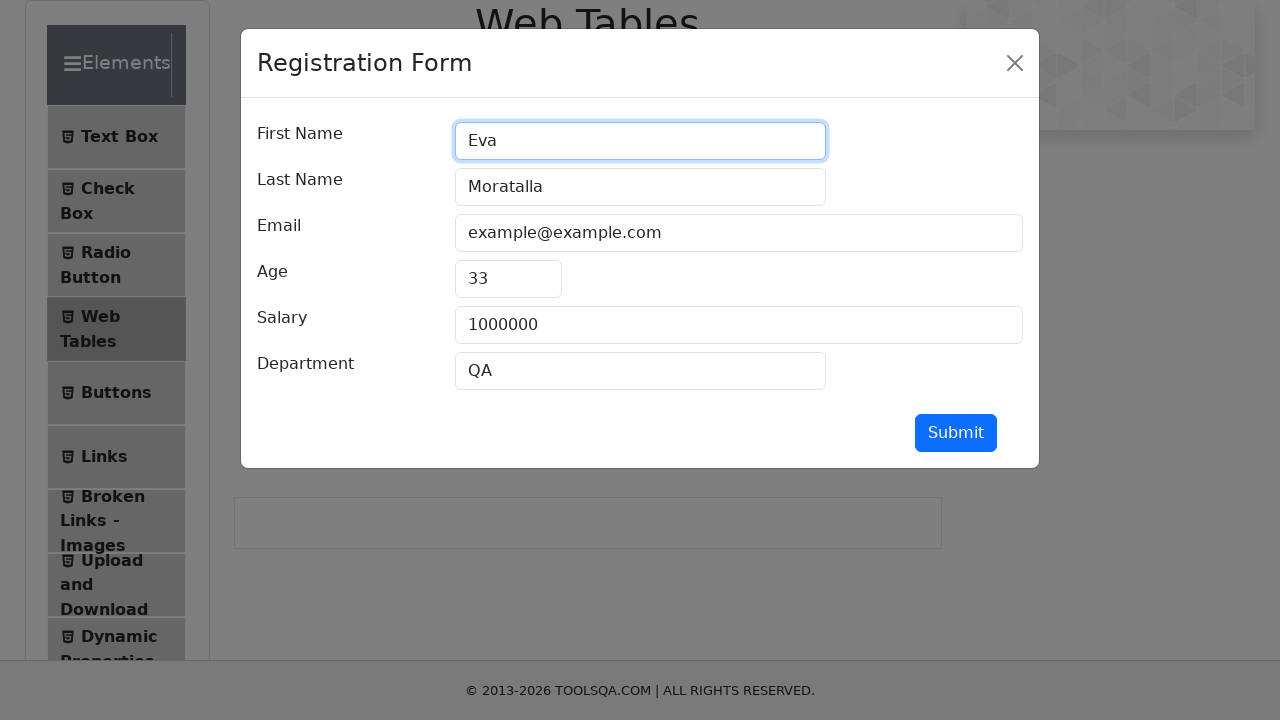

Updated last name to 'Bestilleiro' on //input[@id='lastName']
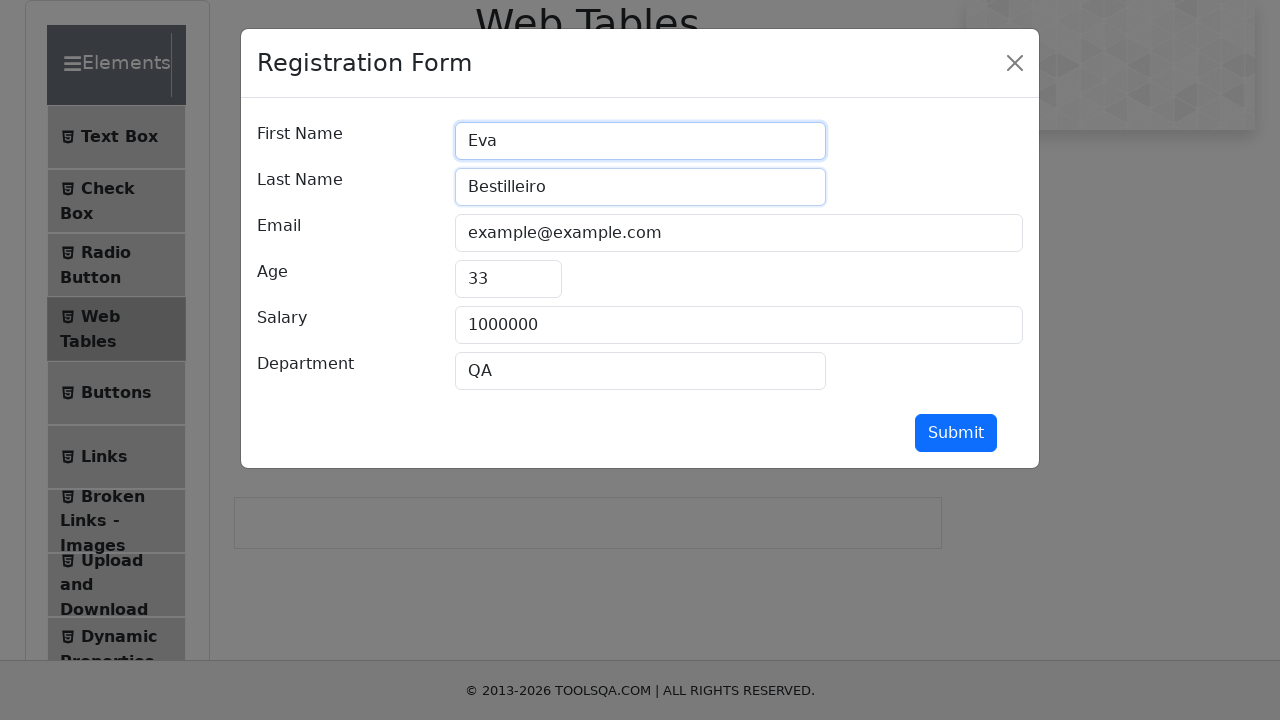

Updated email to 'eva@example.com' on //input[@id='userEmail']
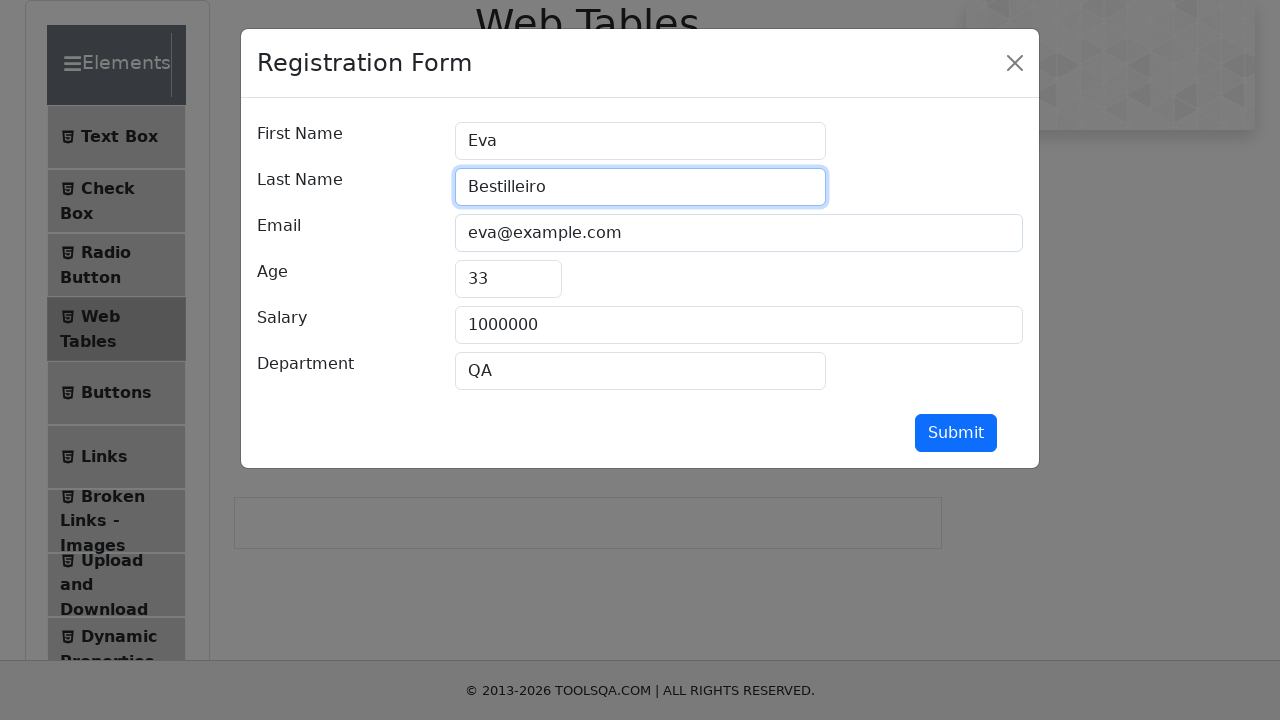

Updated age to '65' on //input[@id='age']
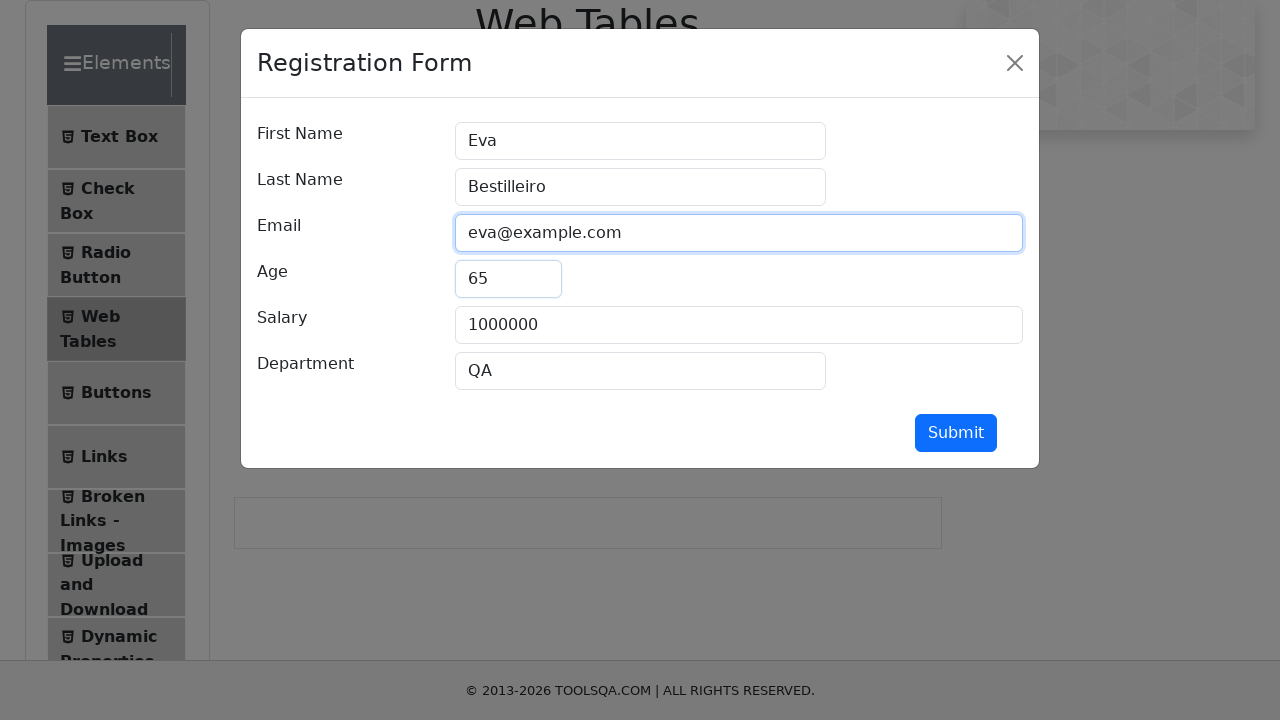

Updated salary to '10' on //input[@id='salary']
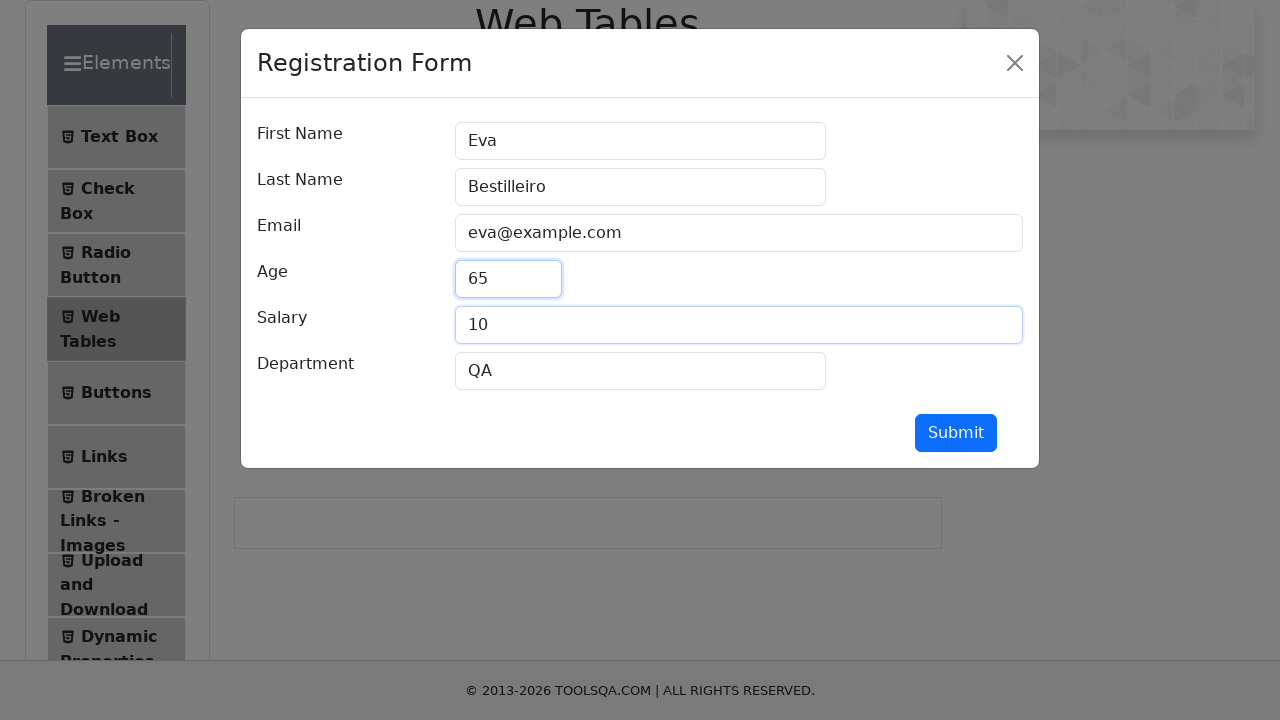

Updated department to 'RRHH' on //input[@id='department']
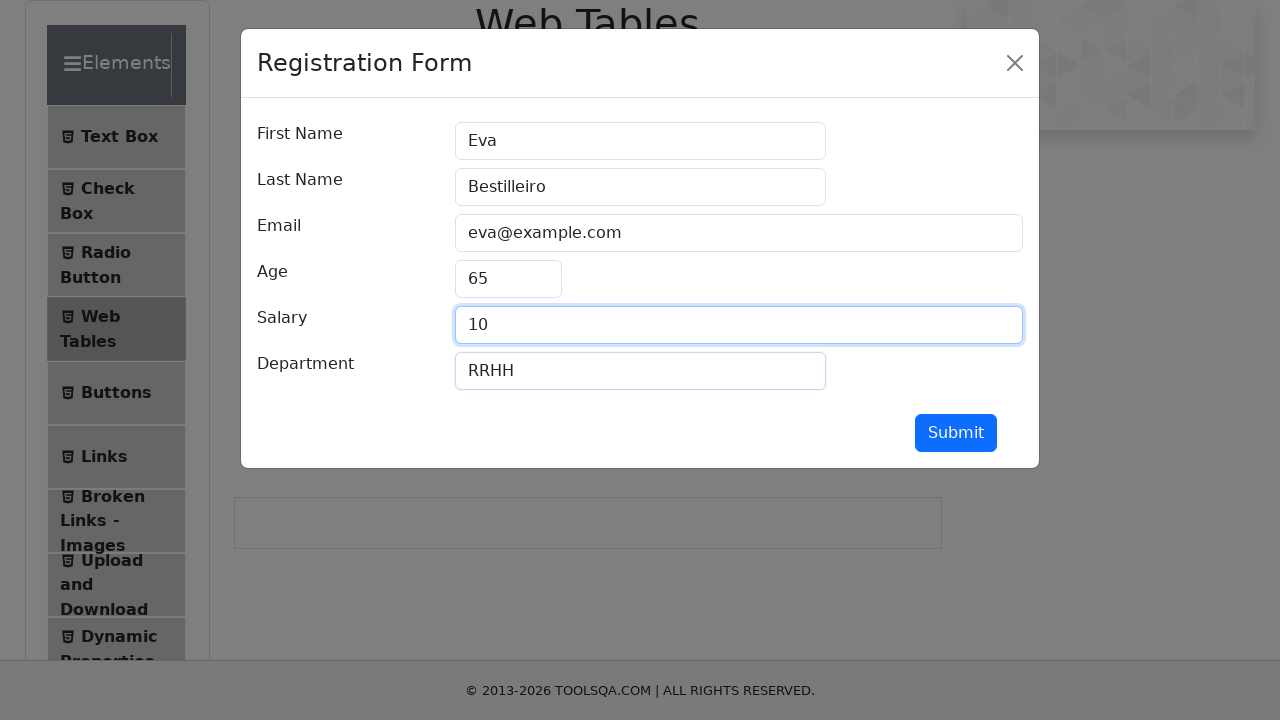

Pressed Enter to confirm the record update
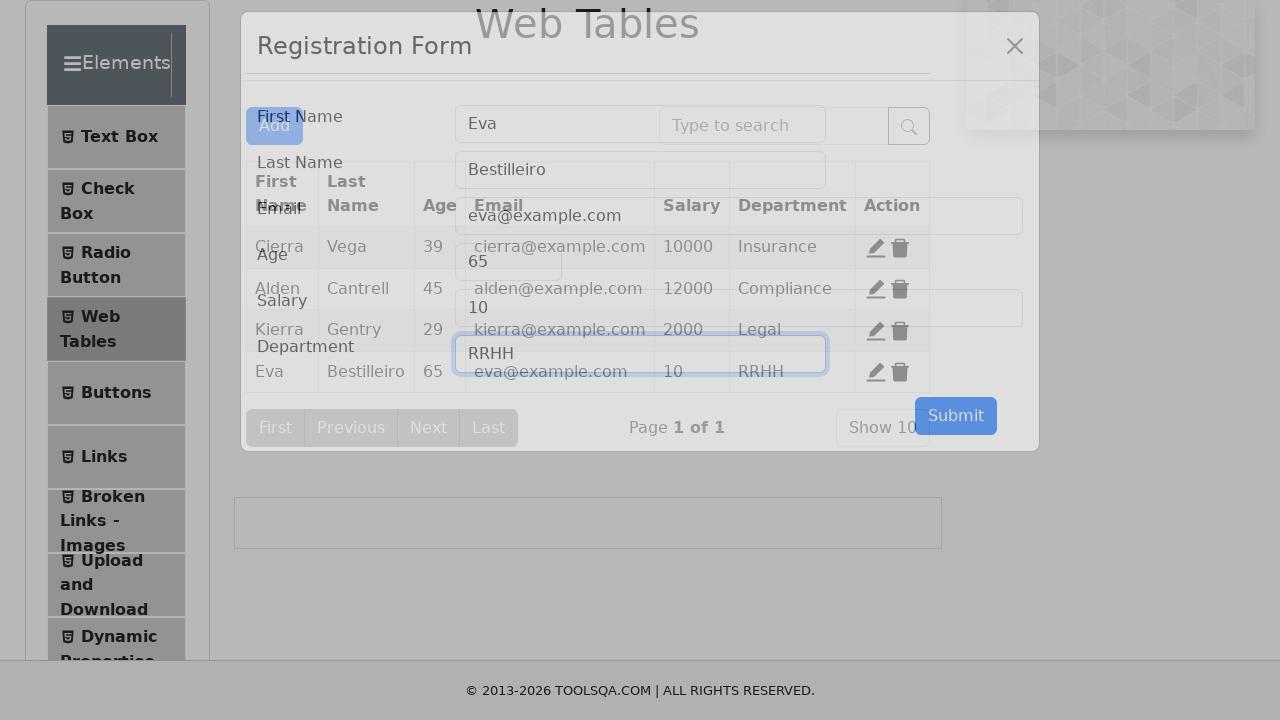

Clicked Delete button on the 4th row to delete the record at (900, 372) on (//span[@title='Delete'])[4]
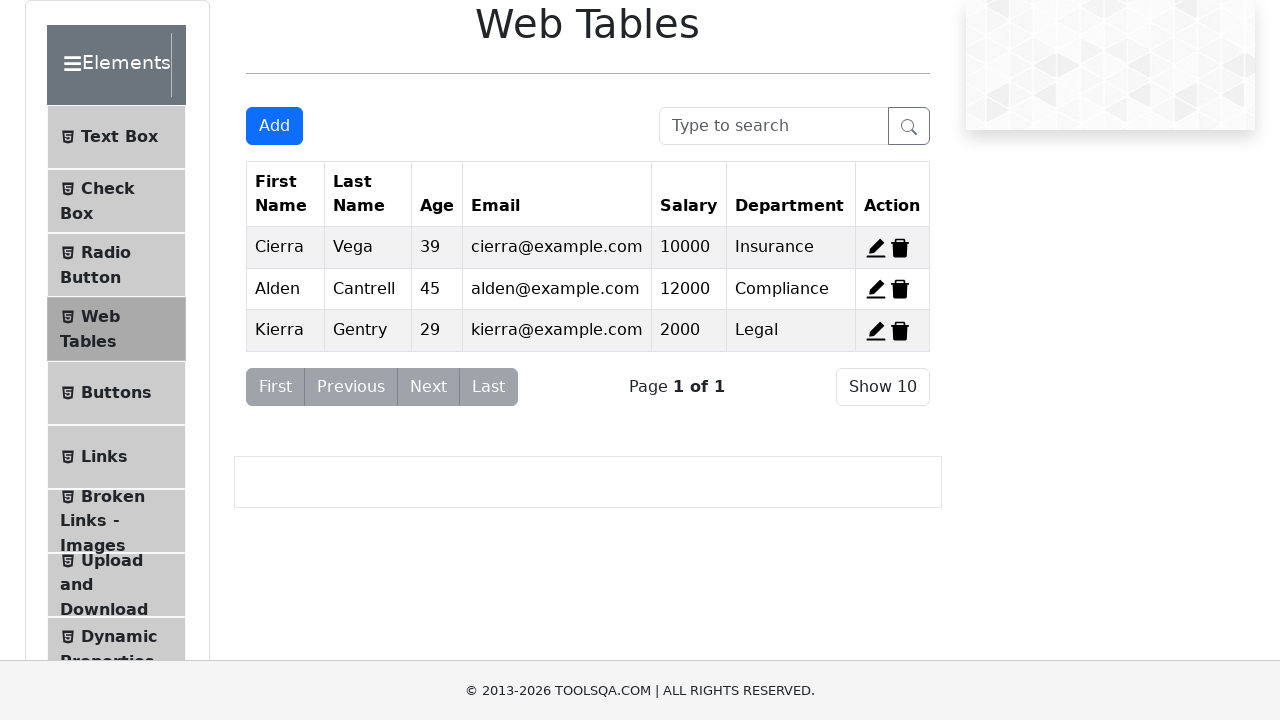

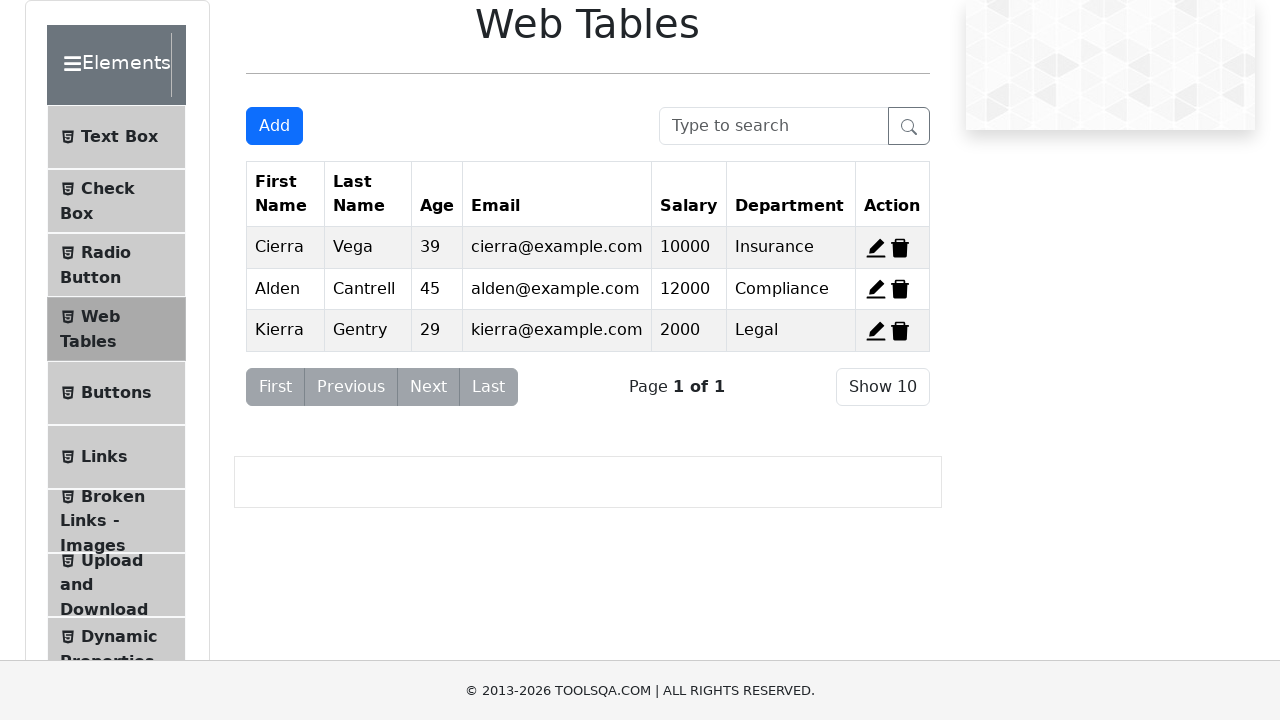